Navigates to Browse Languages, then M submenu to find Mathematica language data

Starting URL: http://www.99-bottles-of-beer.net/

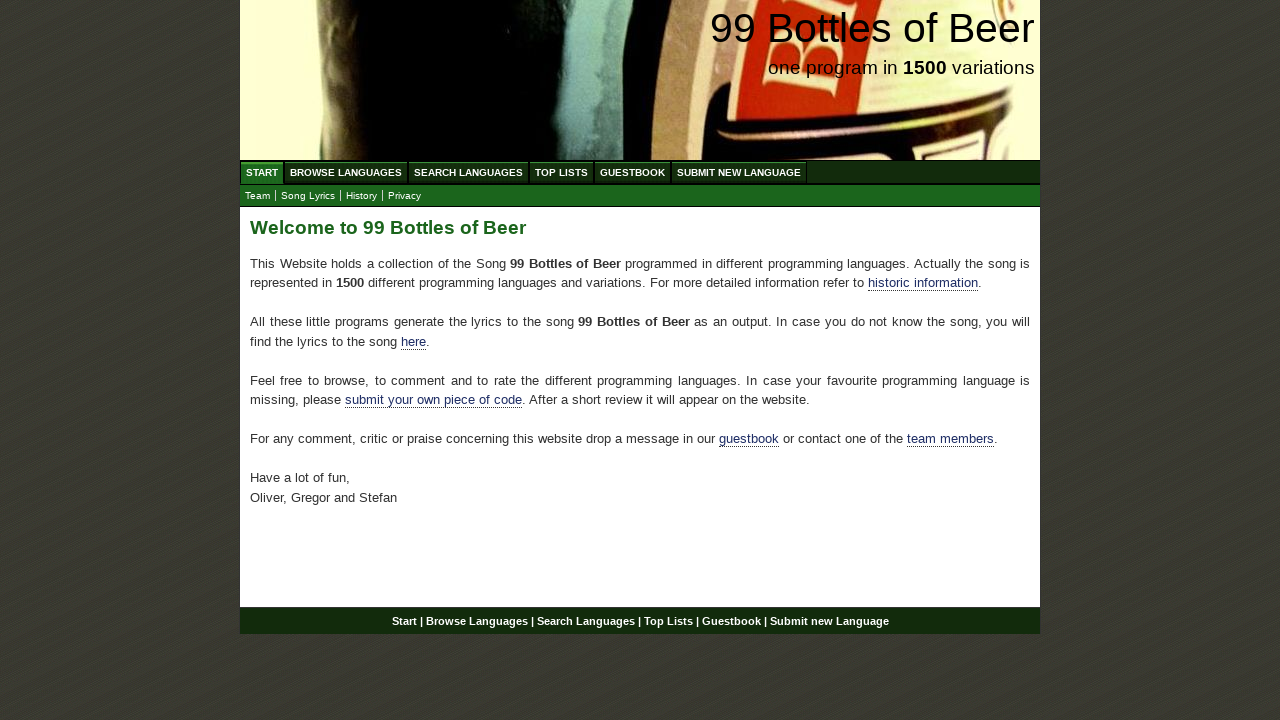

Clicked on Browse Languages menu at (346, 172) on xpath=//a[@href='/abc.html']
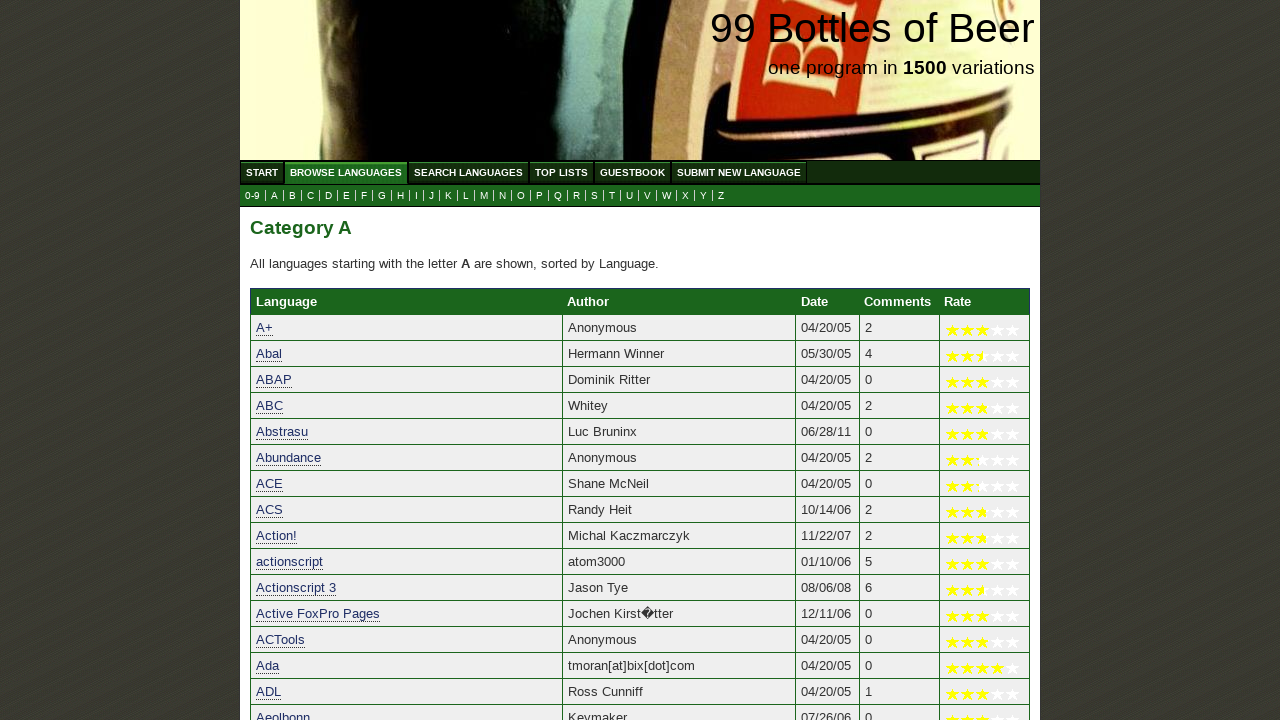

Clicked on M submenu to view languages starting with M at (484, 196) on xpath=//ul[@id='submenu']/li/a[@href='m.html']
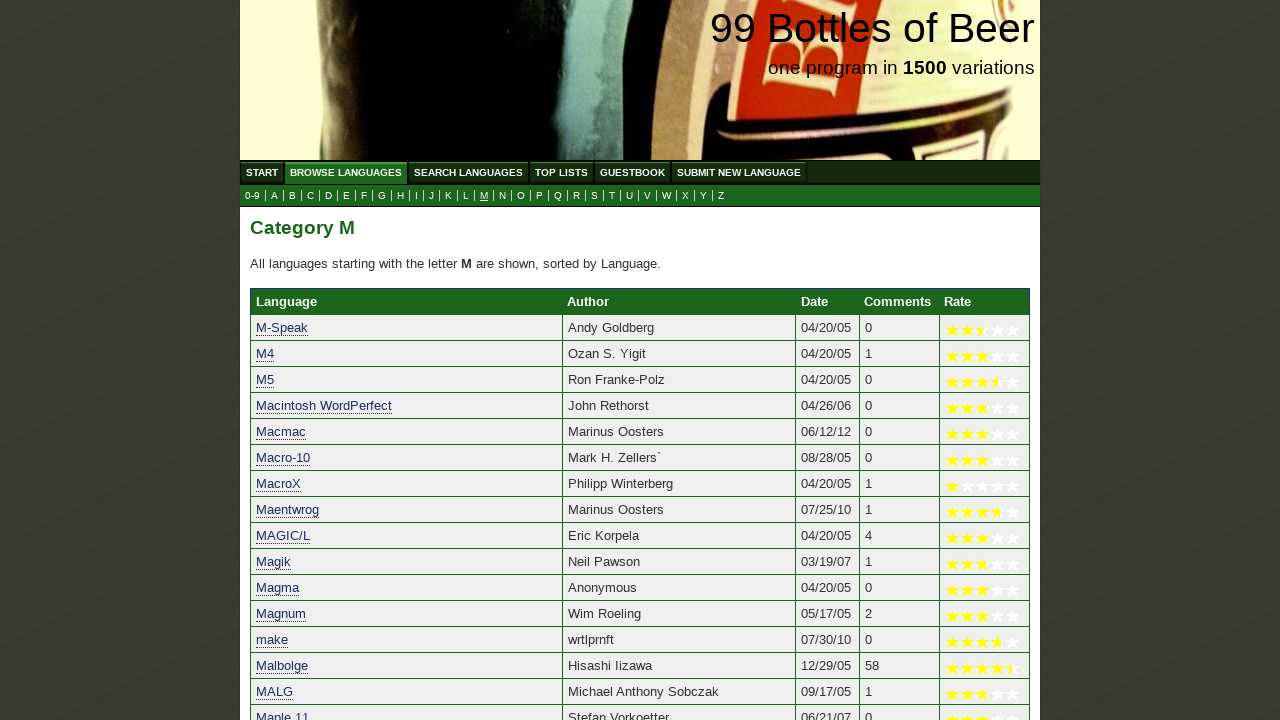

Language data table loaded, Mathematica language data is now visible
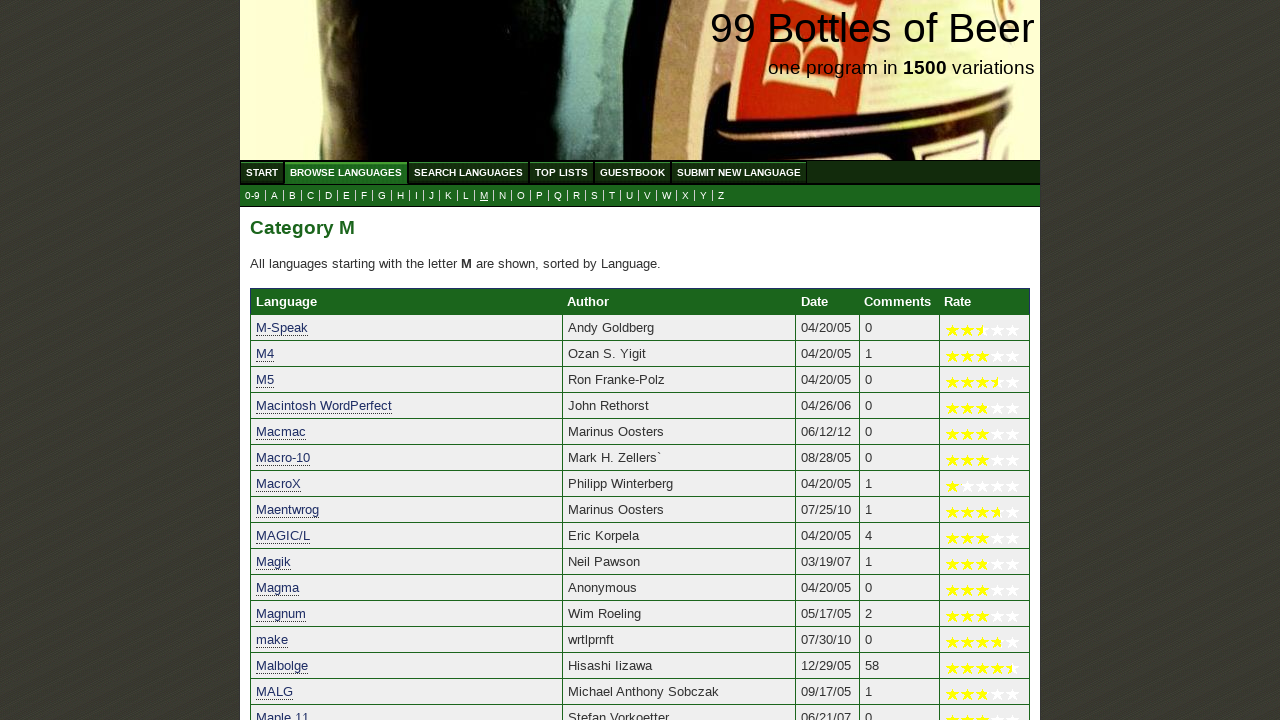

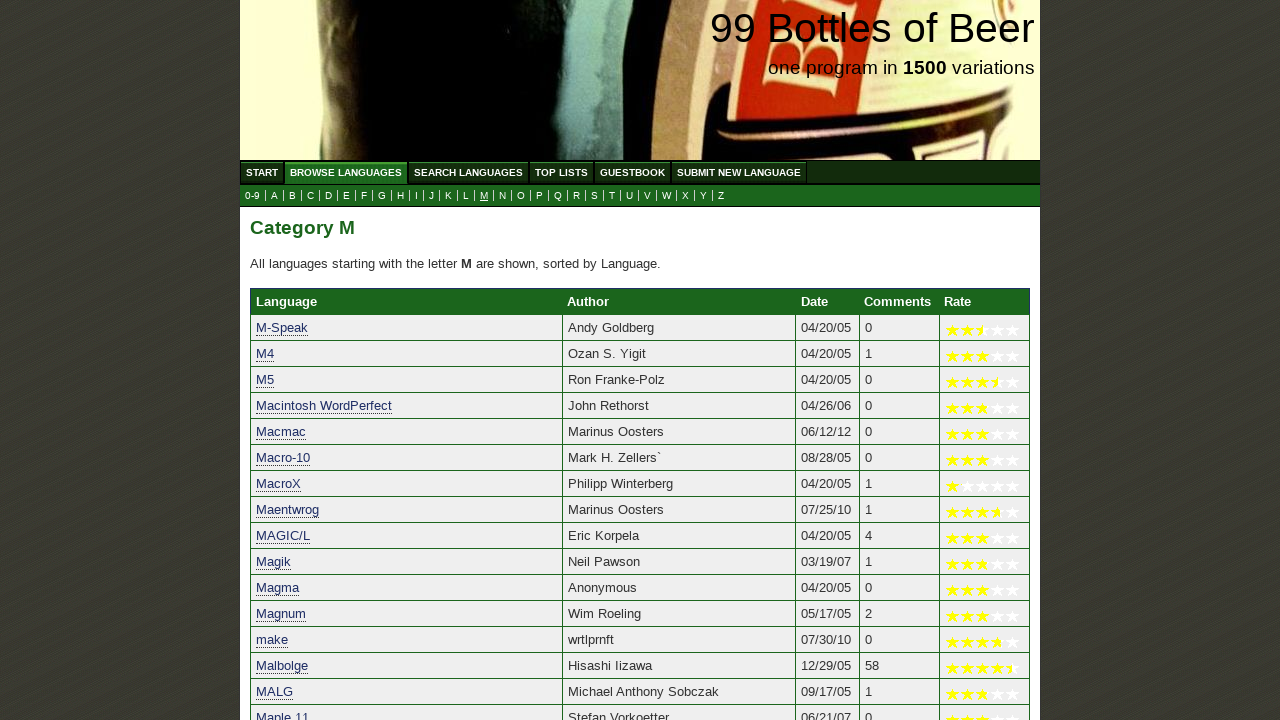